Tests radio button functionality by selecting male radio button, checking if it's selected, and then selecting female radio button

Starting URL: https://testautomationpractice.blogspot.com/

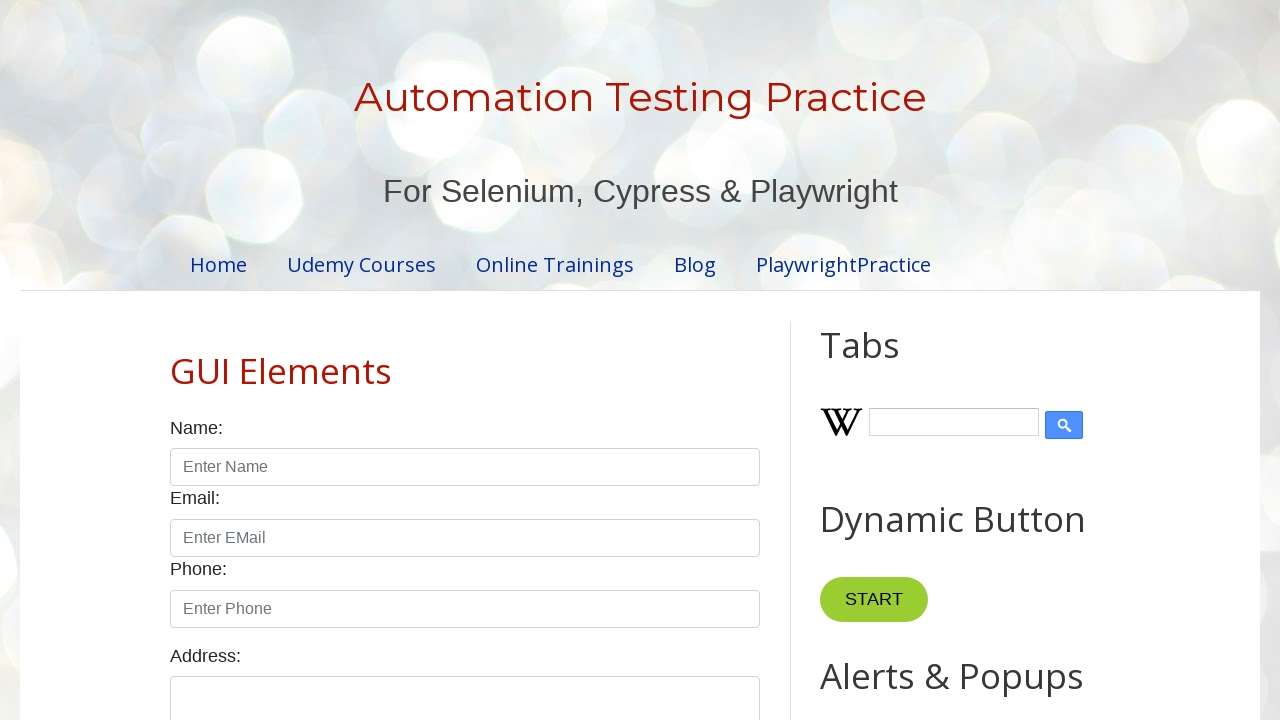

Clicked male radio button at (176, 360) on #male
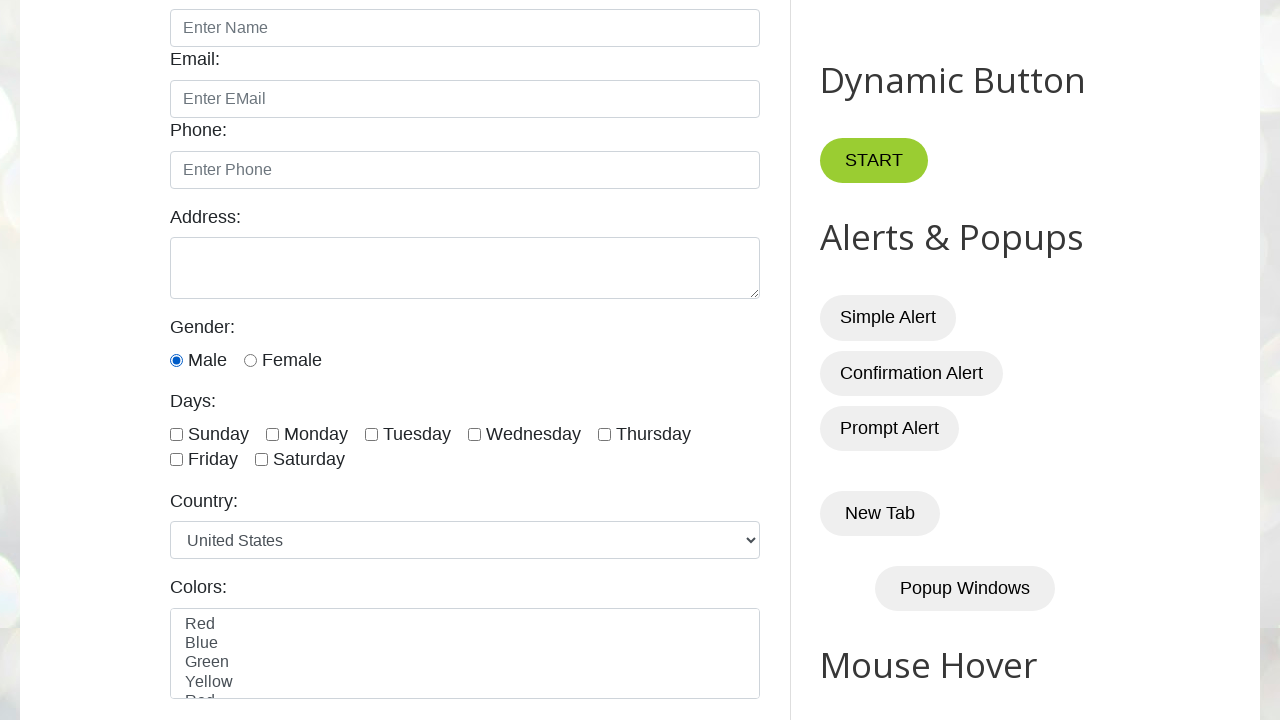

Checked if male radio button is selected
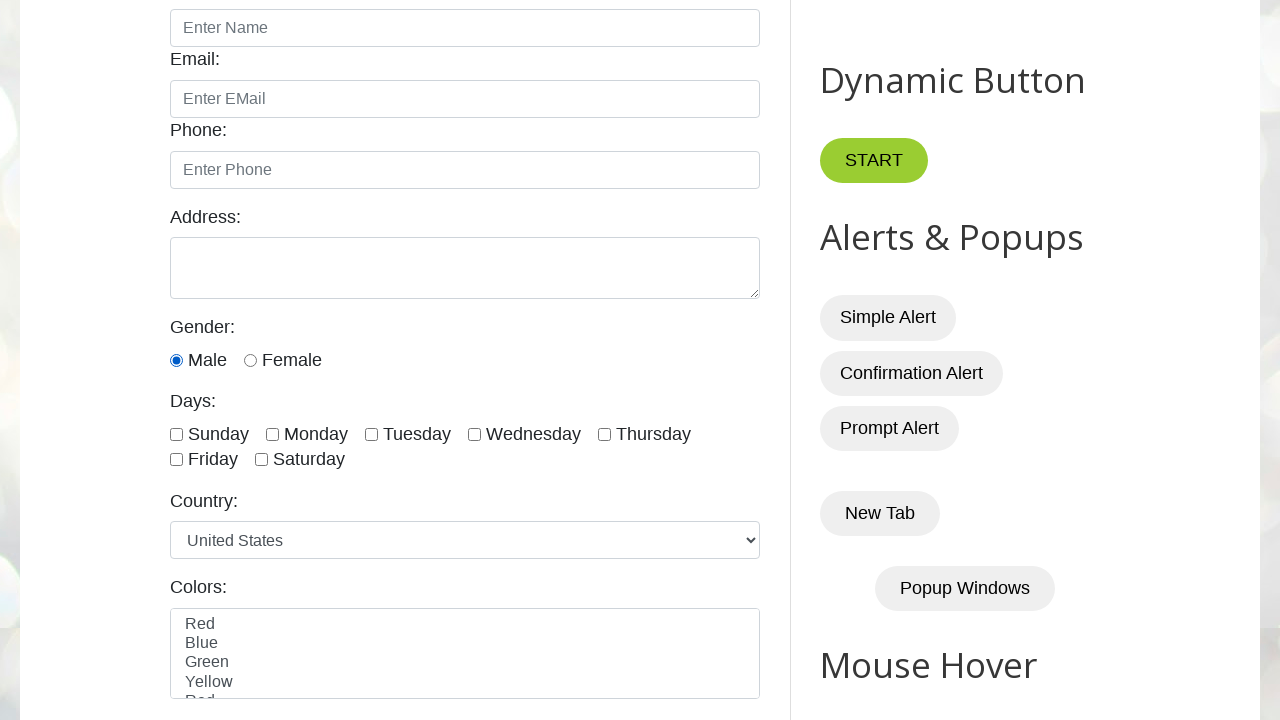

Clicked female radio button at (250, 360) on #female
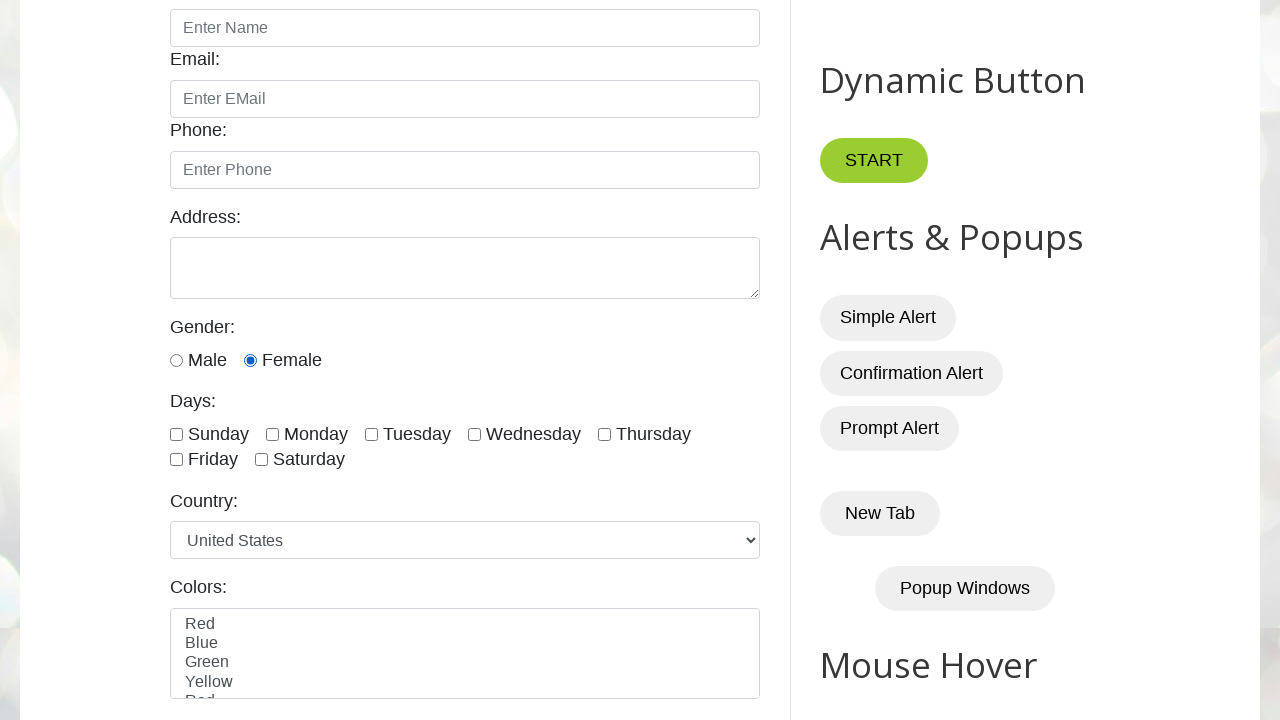

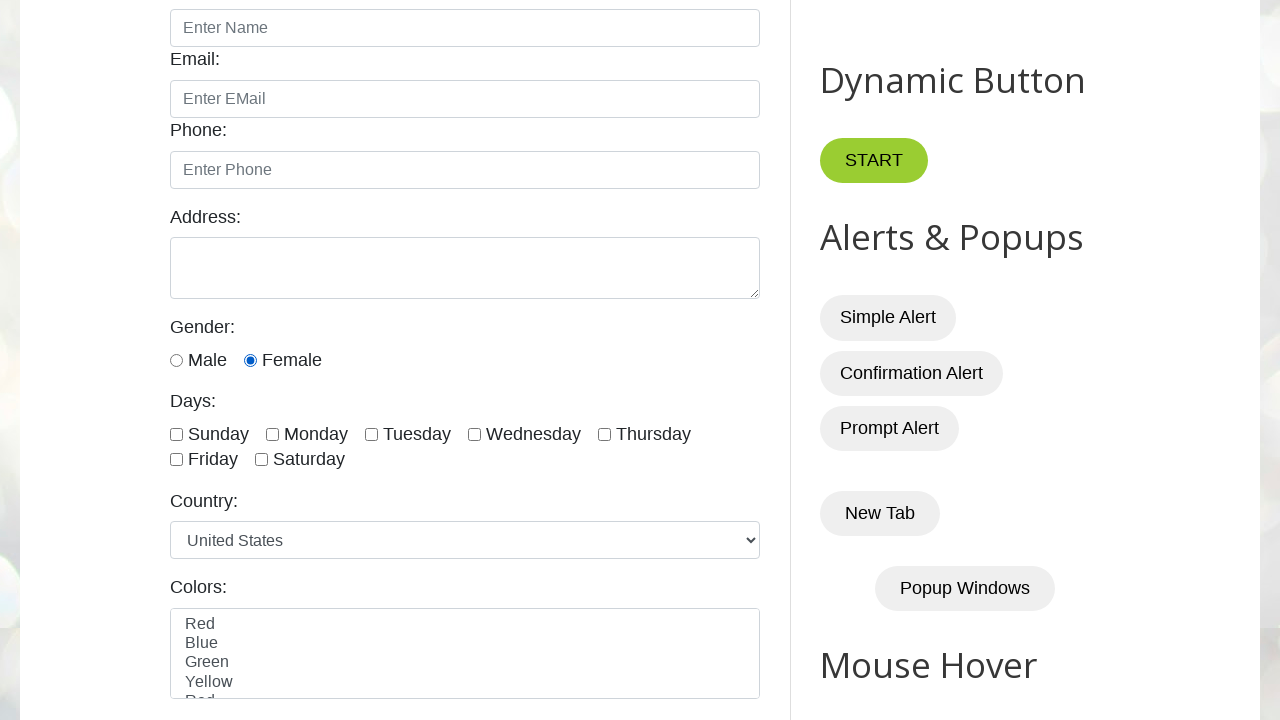